Tests browser window handling functionality on DemoQA by navigating to the Alerts, Frame & Windows section, then interacting with new tab and new window features

Starting URL: https://demoqa.com/

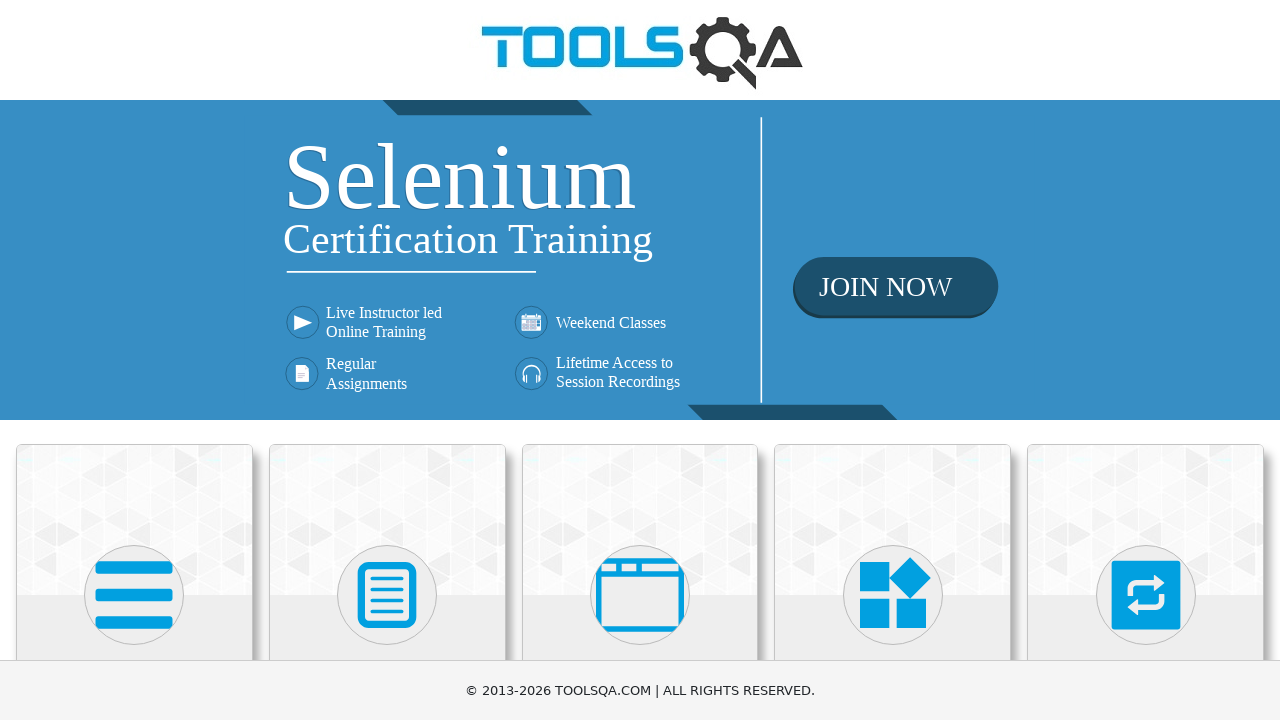

Clicked on Alerts, Frame & Windows card from homepage at (640, 360) on div.card-body:has-text('Alerts, Frame & Windows')
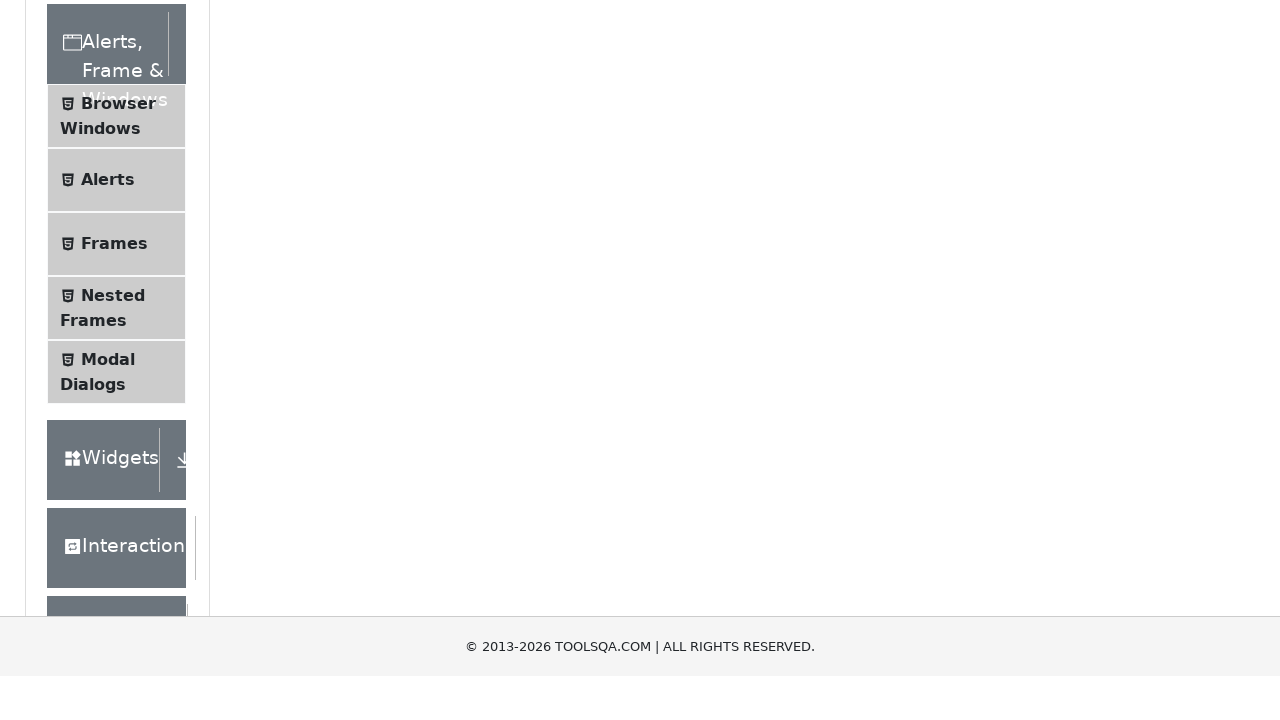

Browser Windows submenu selector appeared
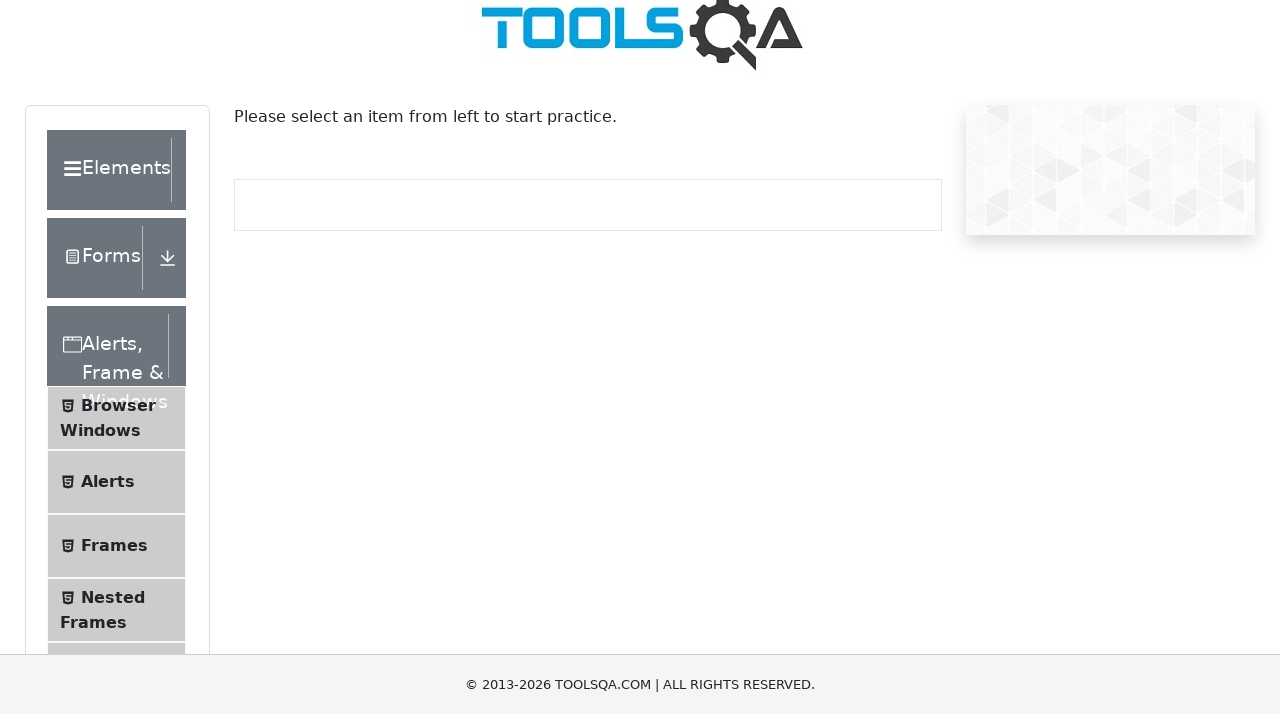

Clicked on Browser Windows submenu at (118, 412) on text=Browser Windows
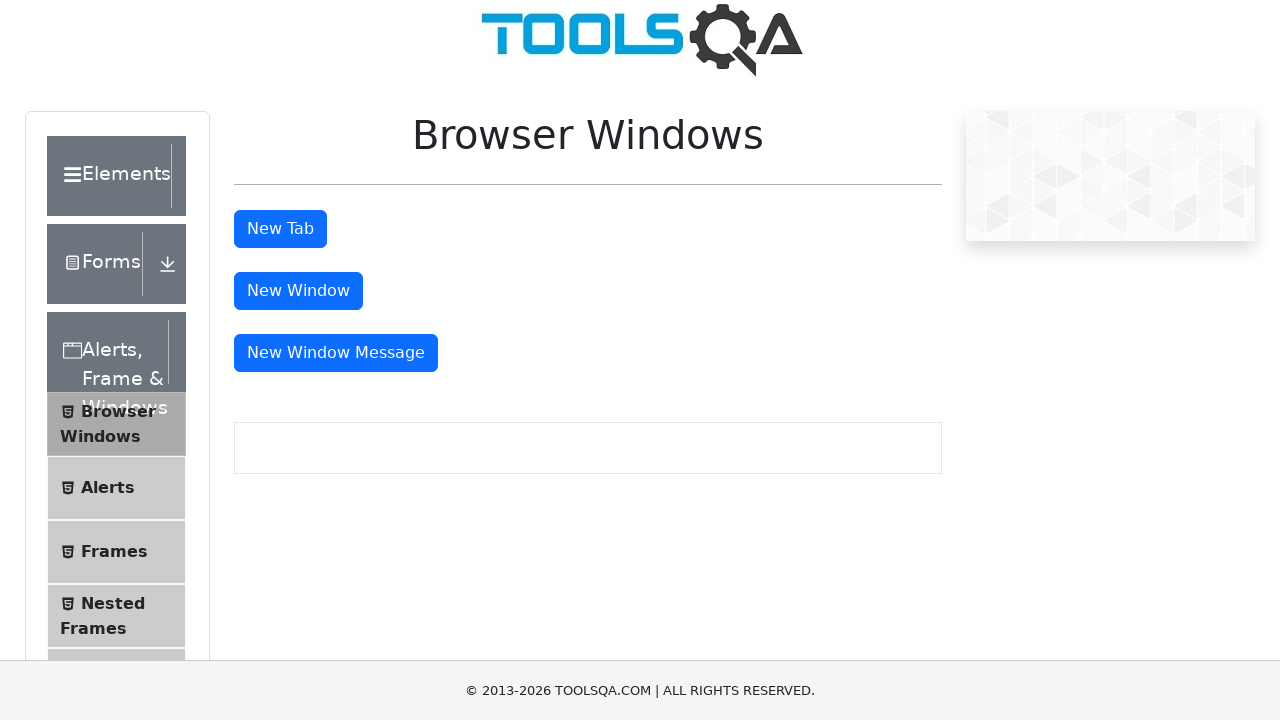

Clicked New Tab button at (280, 229) on #tabButton
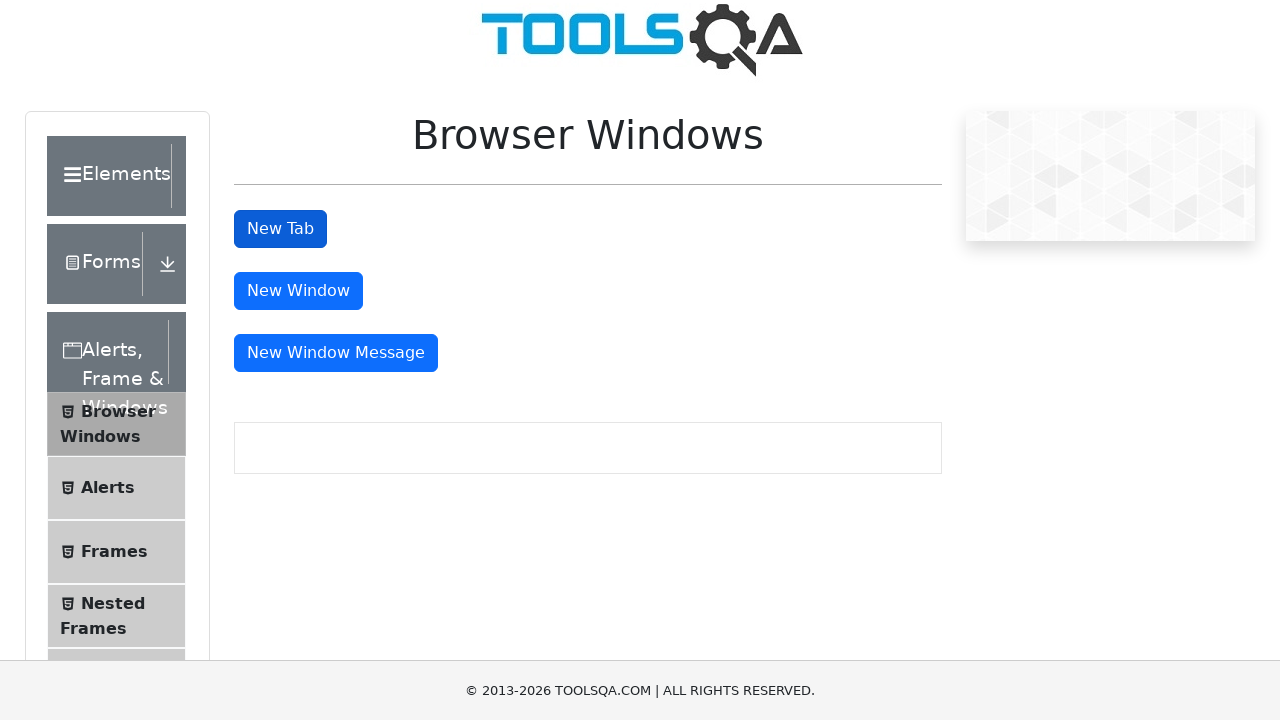

New tab opened and loaded
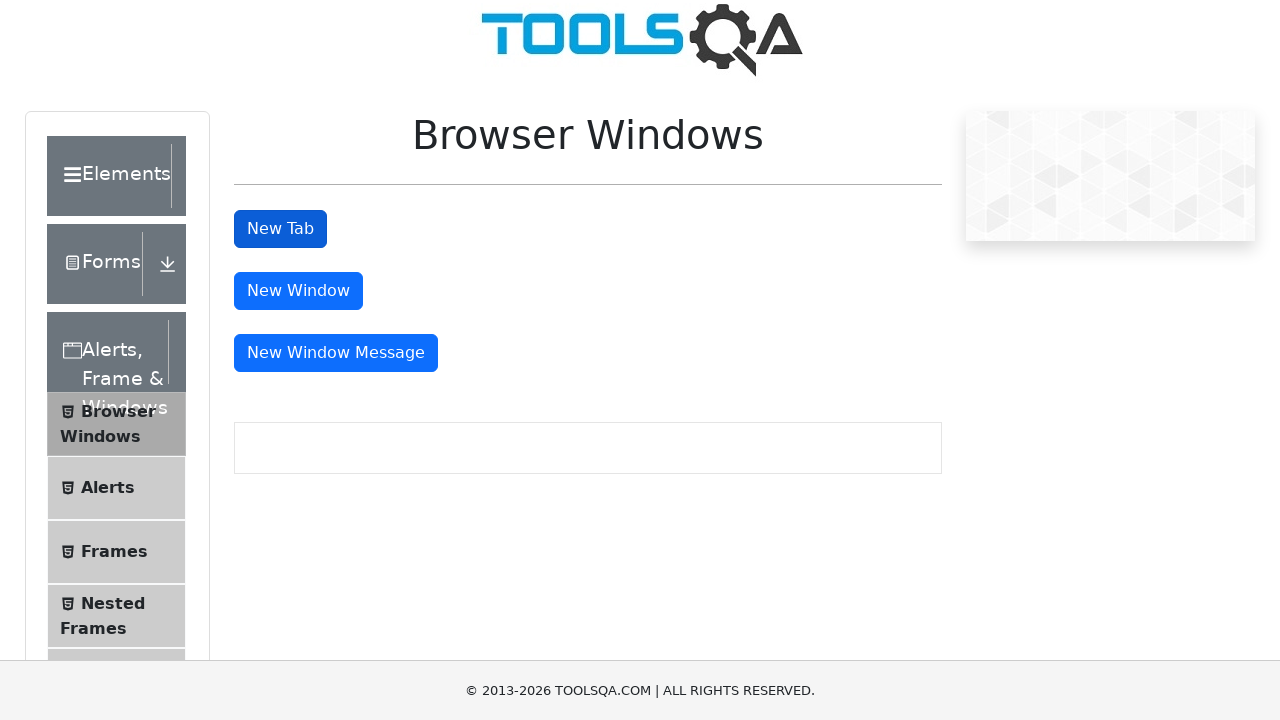

Closed new tab
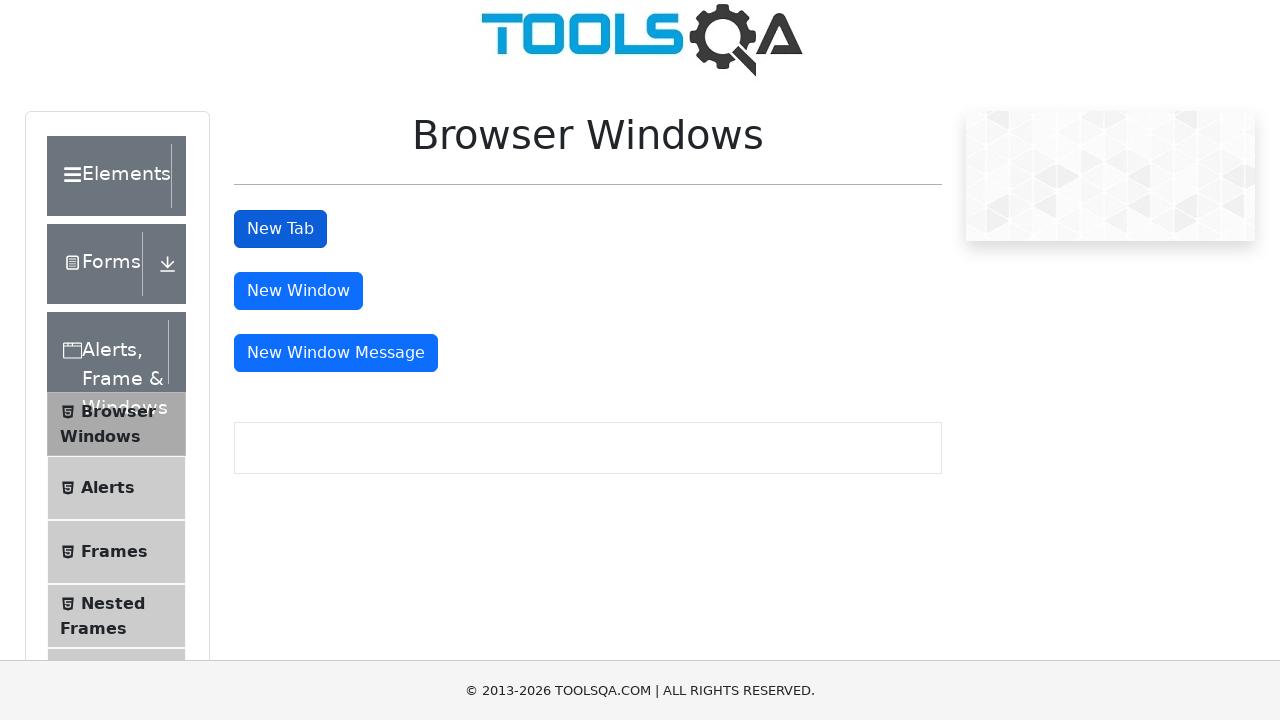

Clicked New Window button at (298, 291) on #windowButton
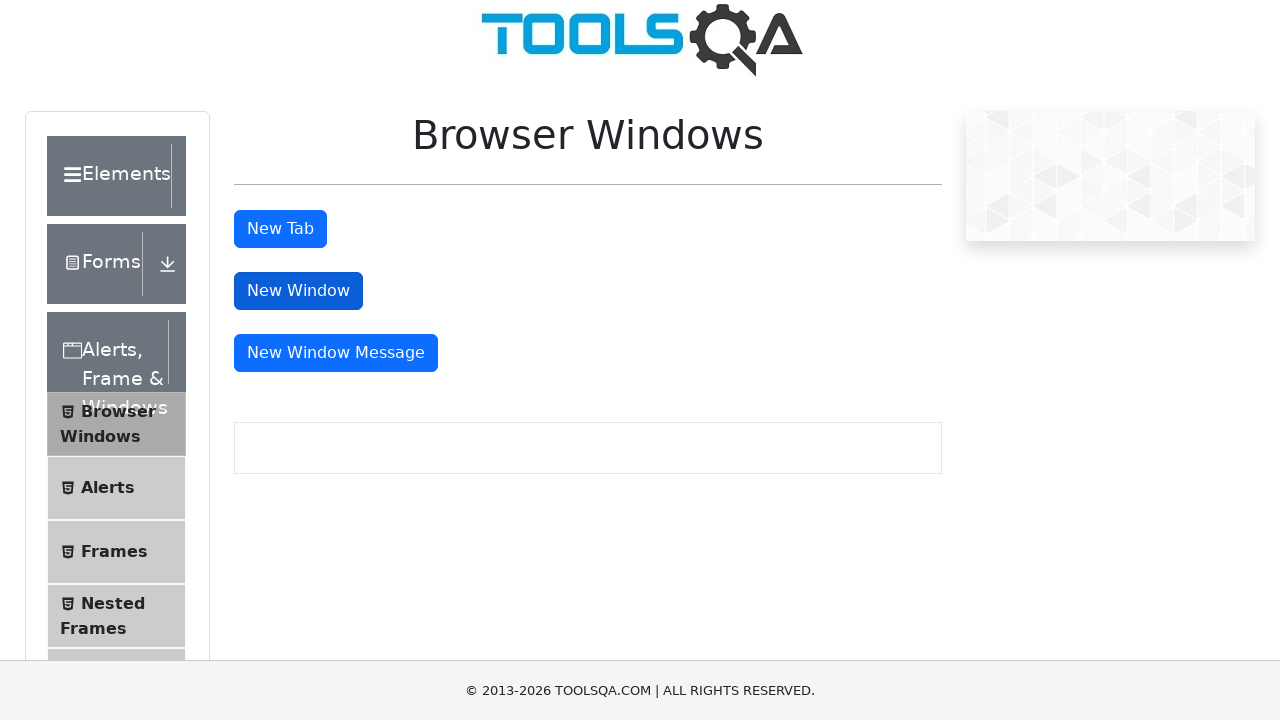

New window opened and loaded
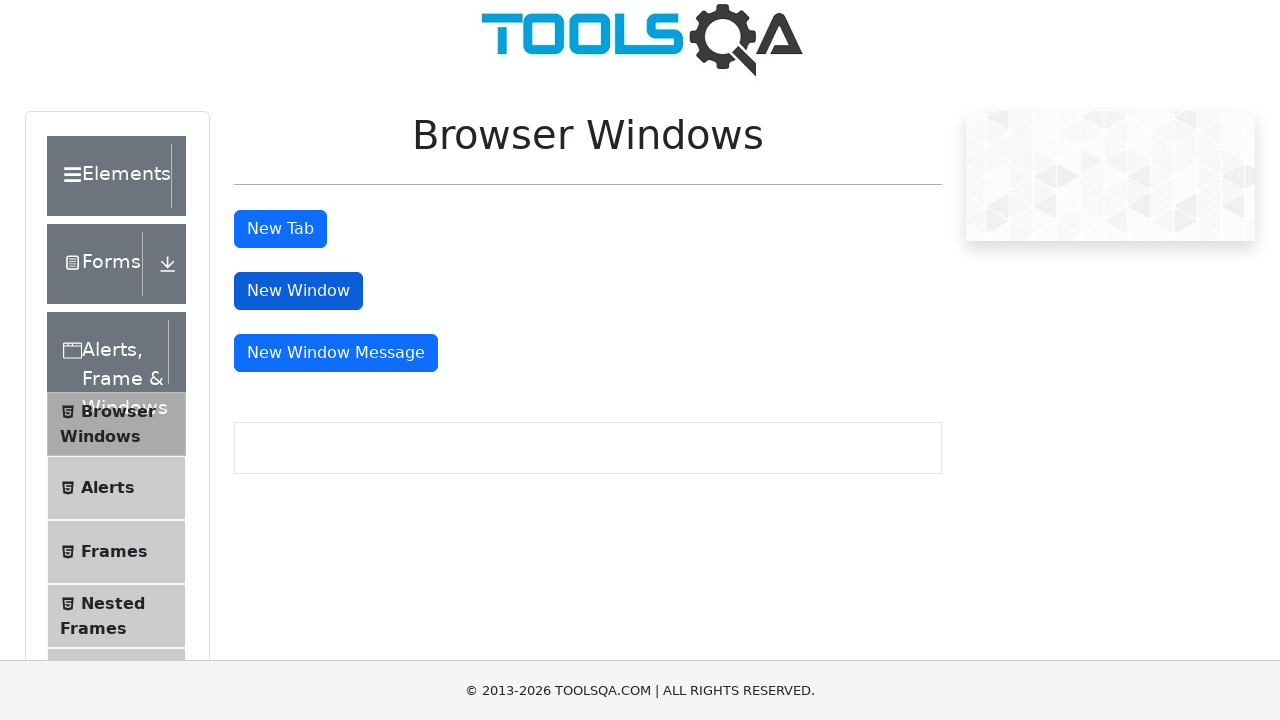

Closed new window
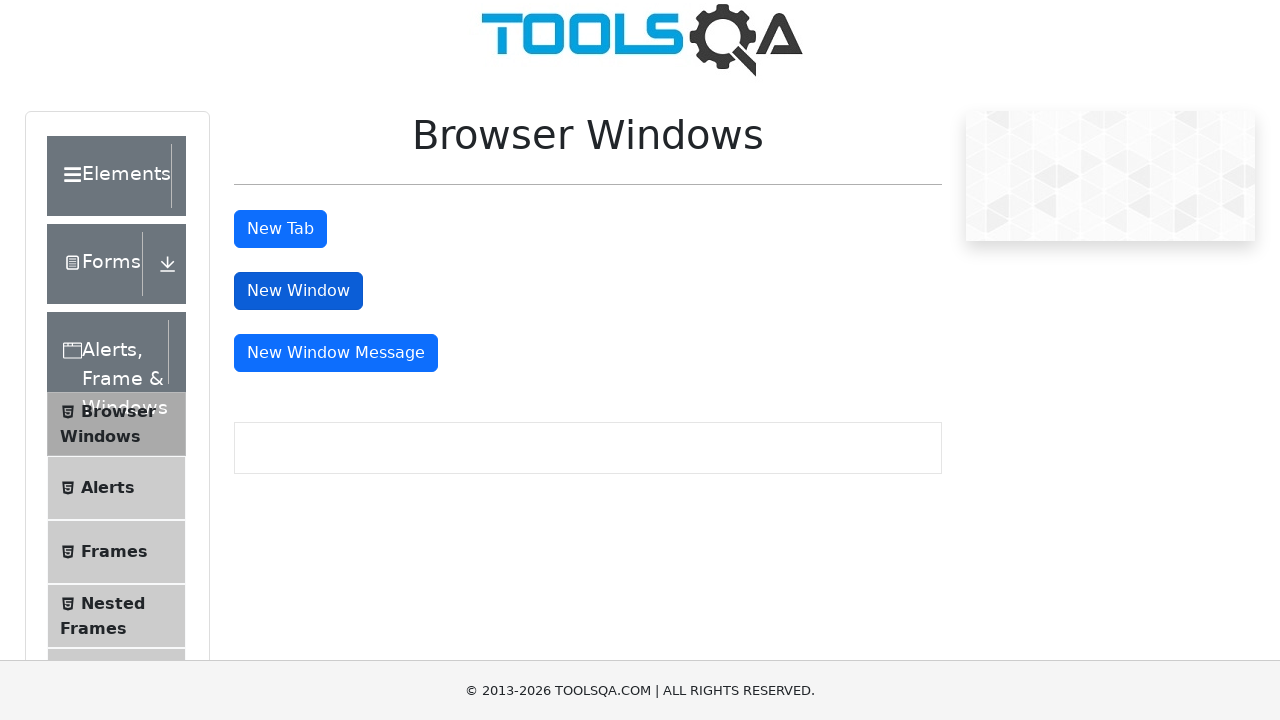

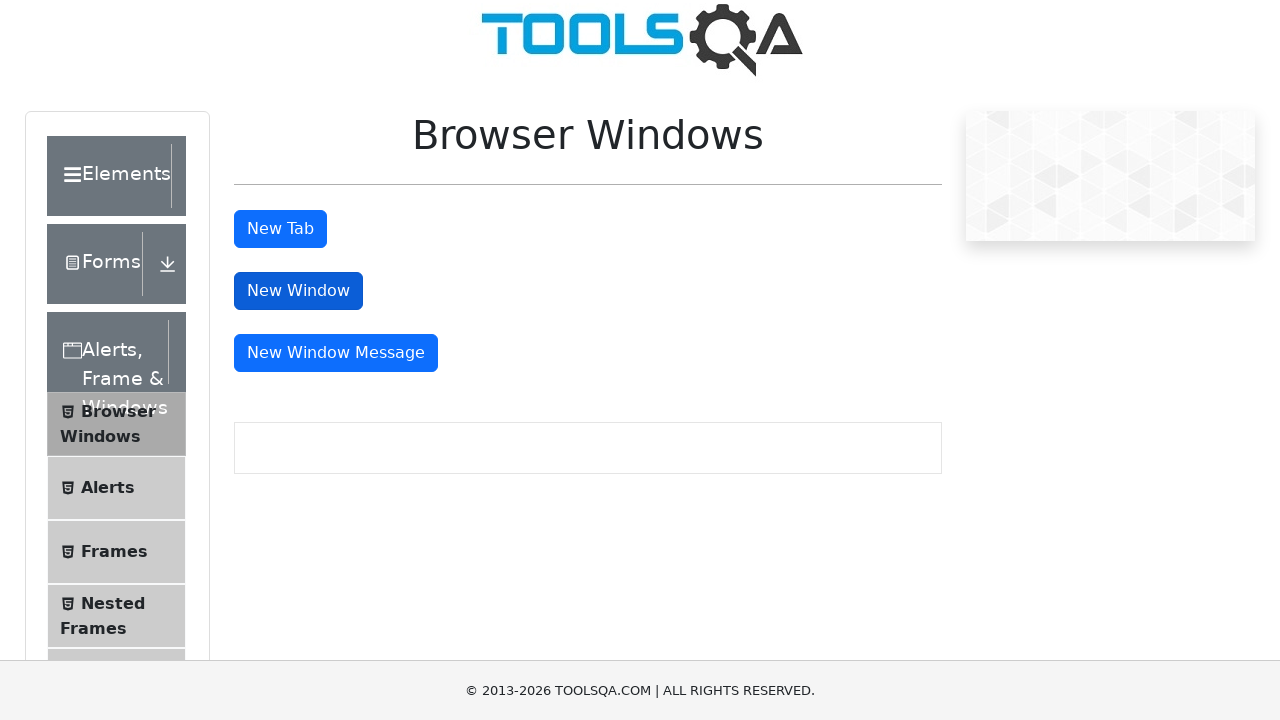